Tests a registration form by filling in name and email fields, submitting the form, and verifying the success message is displayed.

Starting URL: http://suninjuly.github.io/registration2.html

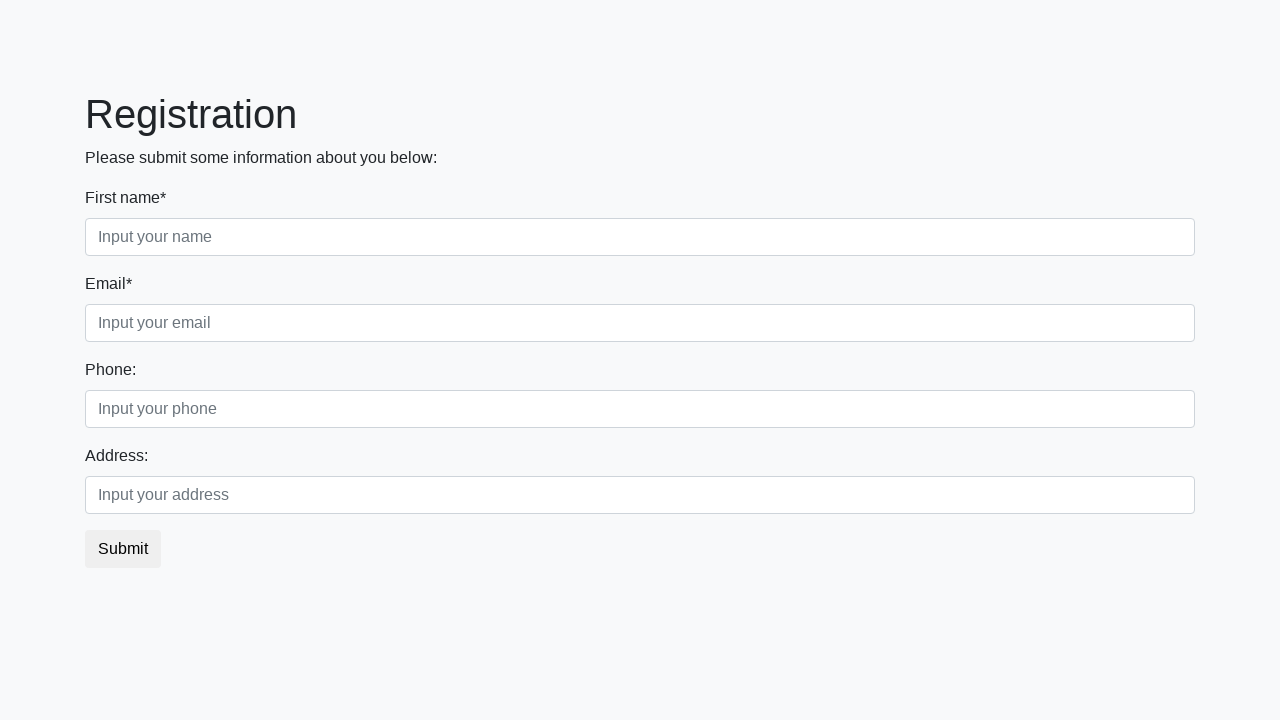

Filled name field with 'Maria Johnson' on [placeholder="Input your name"]
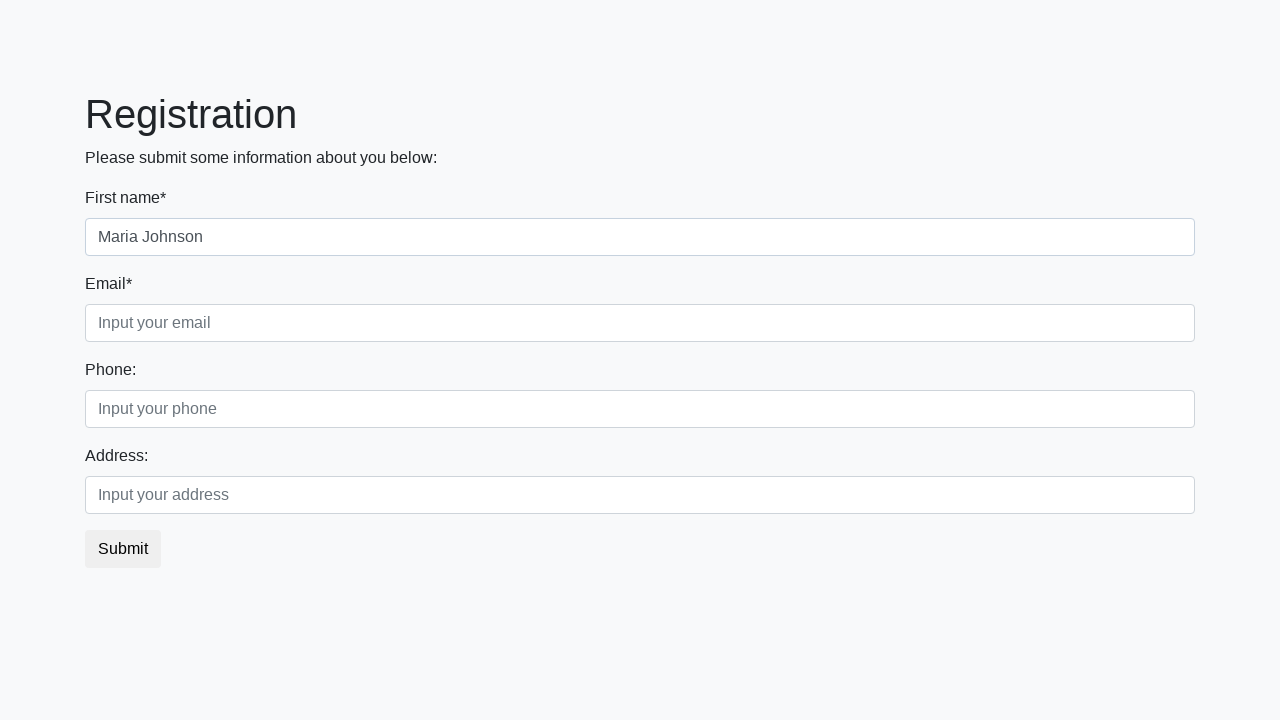

Filled email field with 'maria.johnson@example.com' on [placeholder="Input your email"]
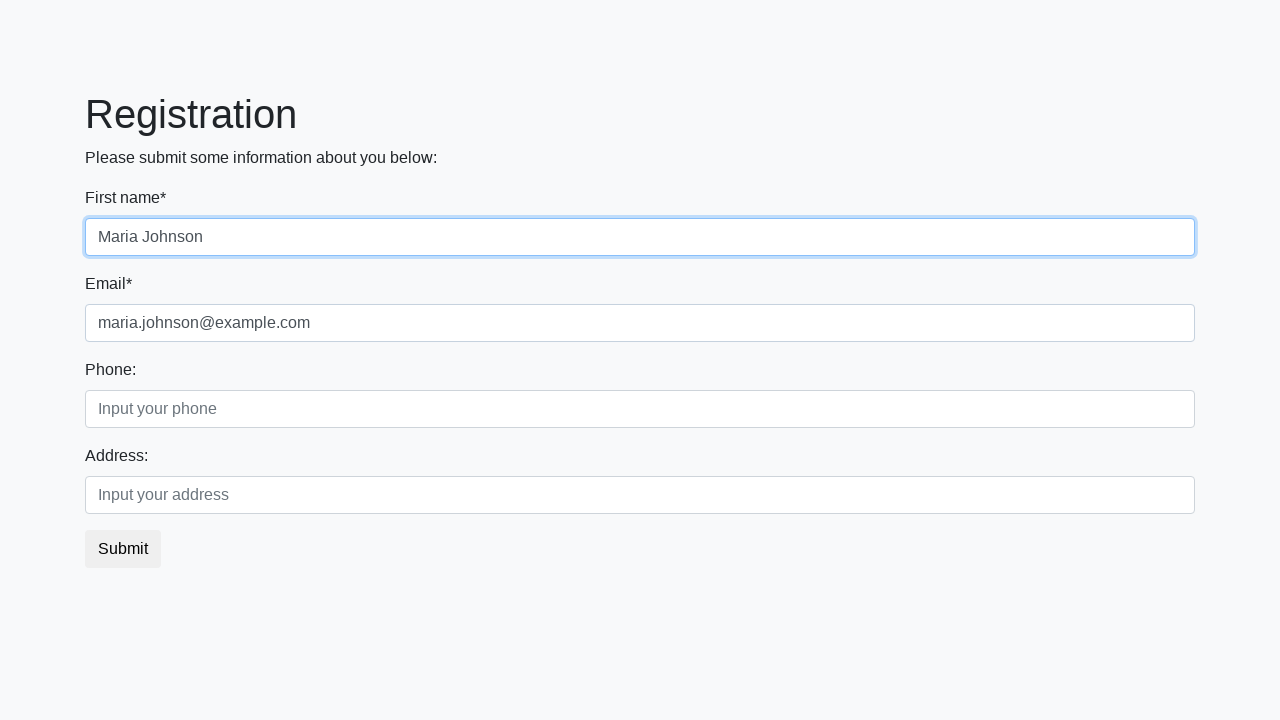

Clicked submit button at (123, 549) on button
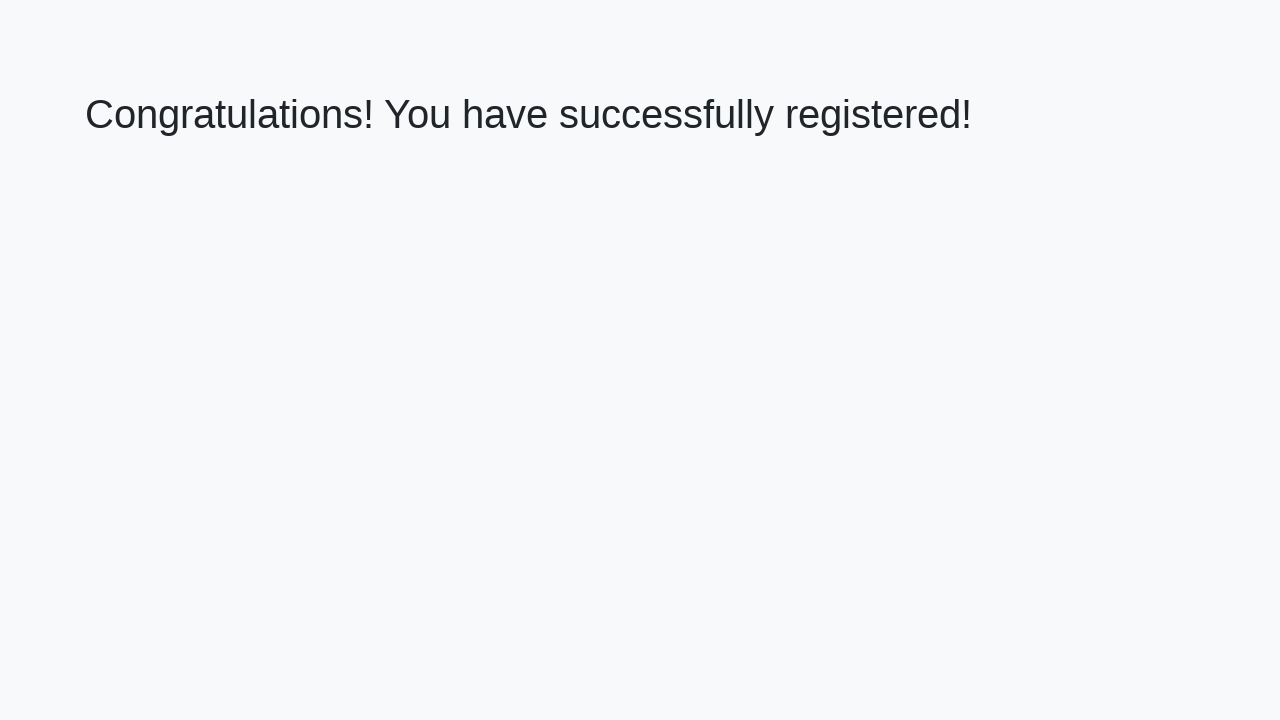

Retrieved success message text
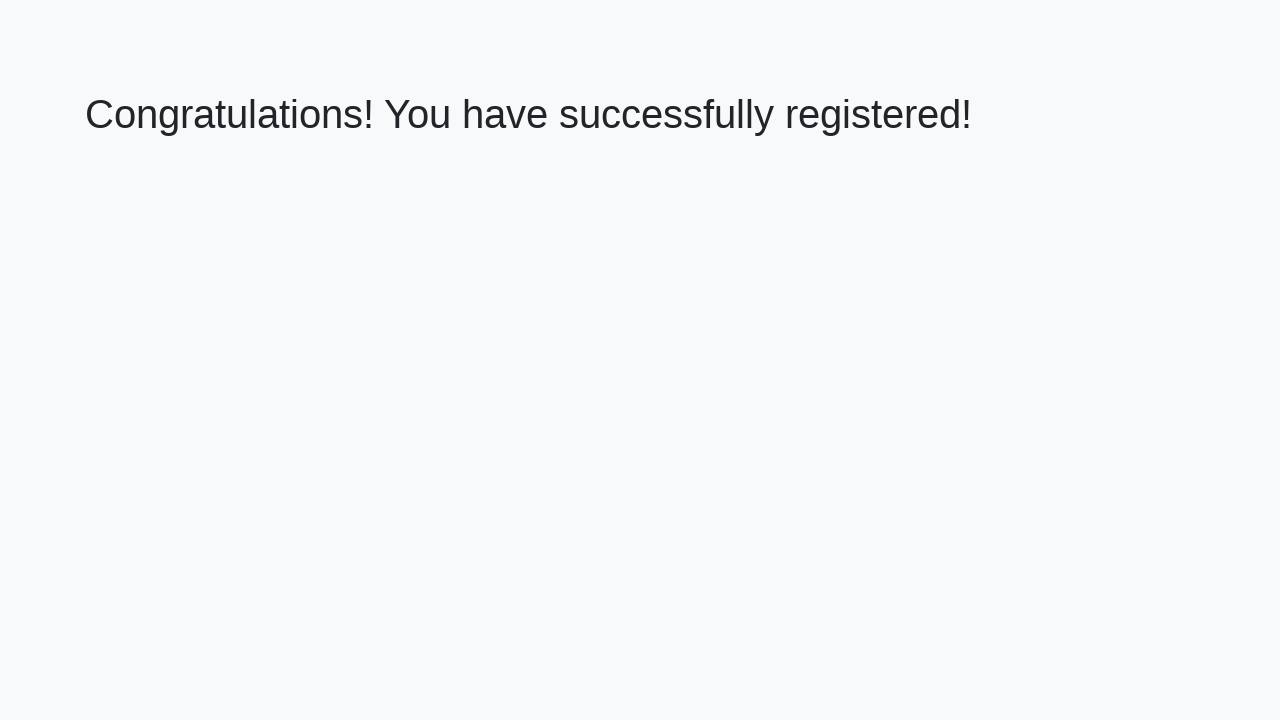

Verified success message matches expected text
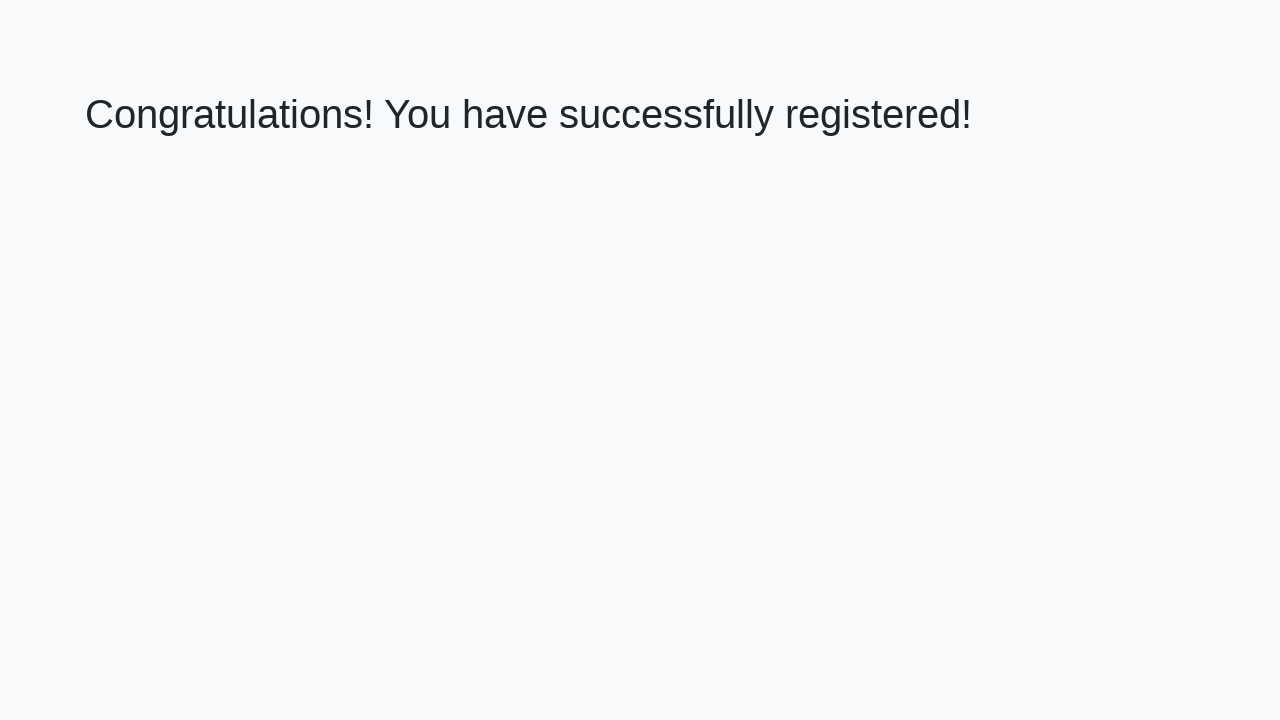

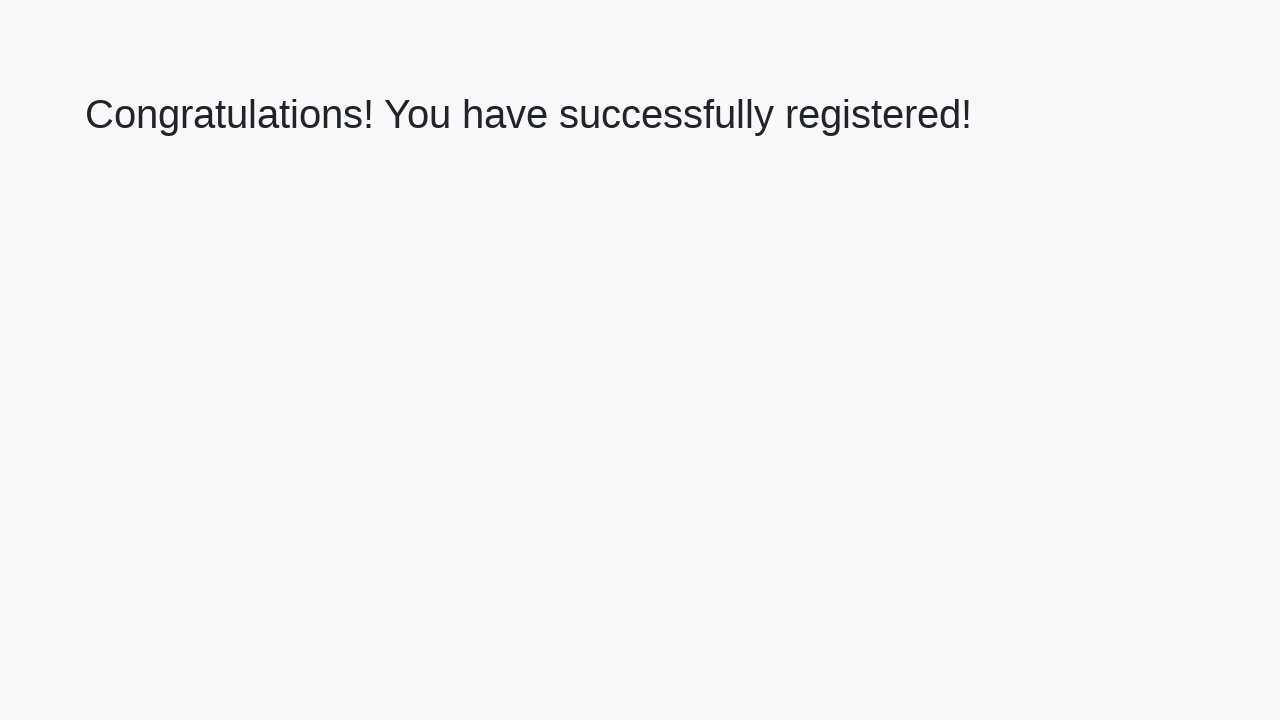